Tests Python.org search functionality by entering a search query and verifying results are returned

Starting URL: http://www.python.org

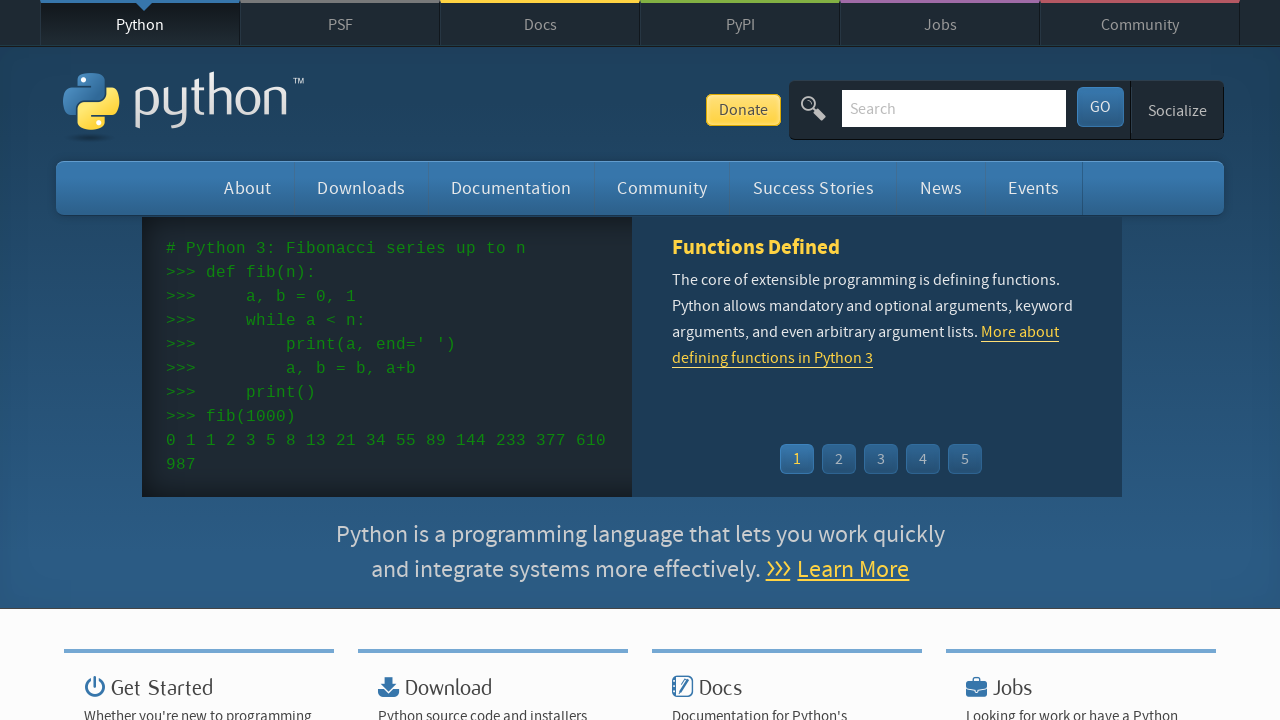

Verified page title contains 'Python'
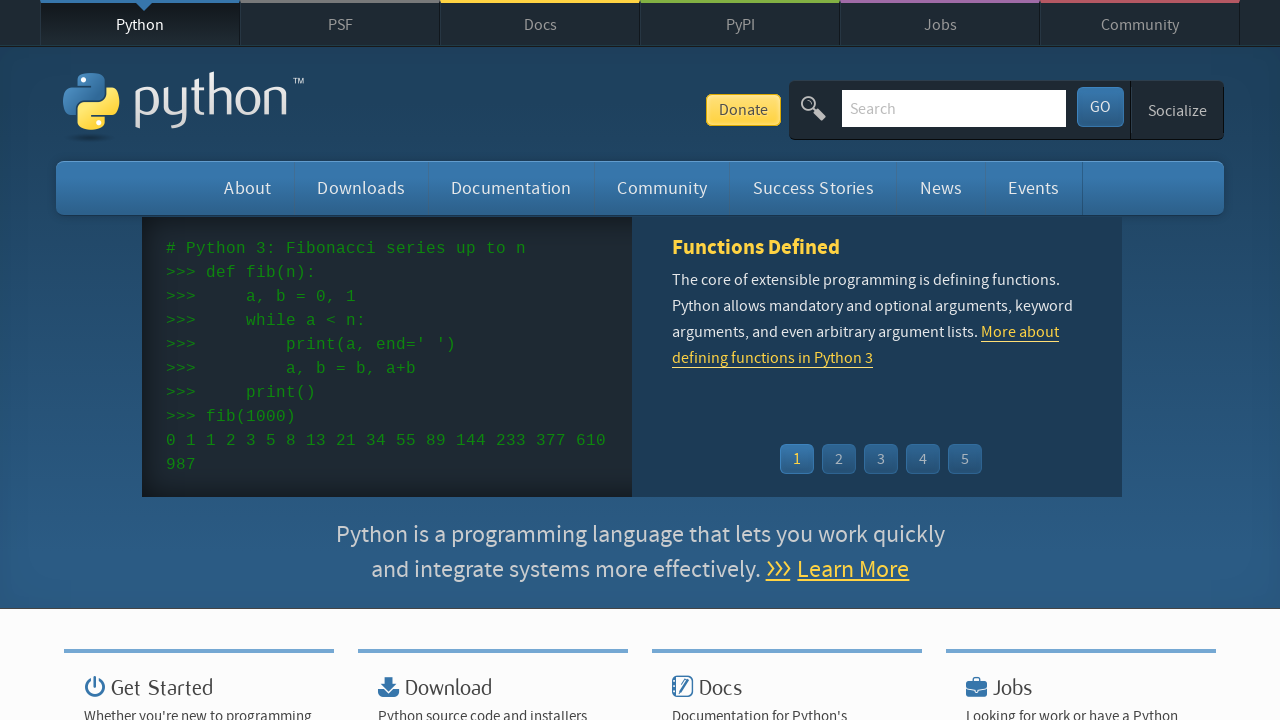

Filled search box with query 'pycon' on input[name='q']
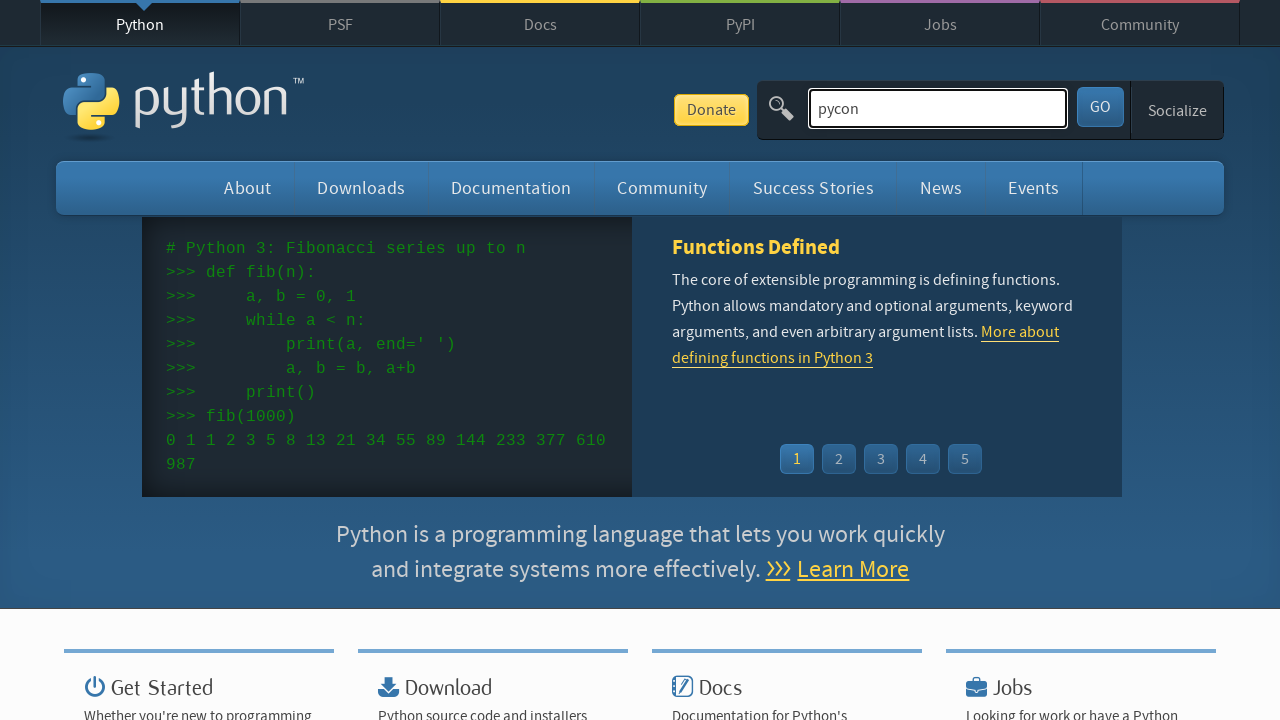

Submitted search query by pressing Enter on input[name='q']
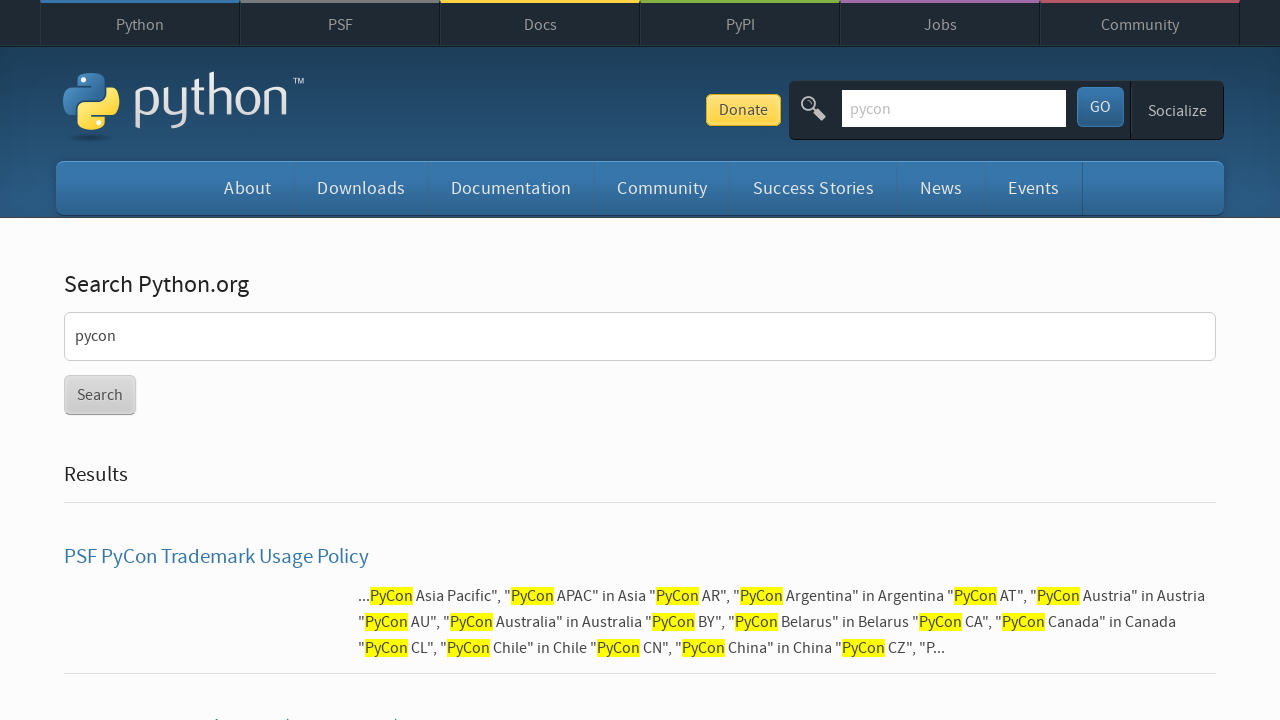

Waited for page to reach networkidle state
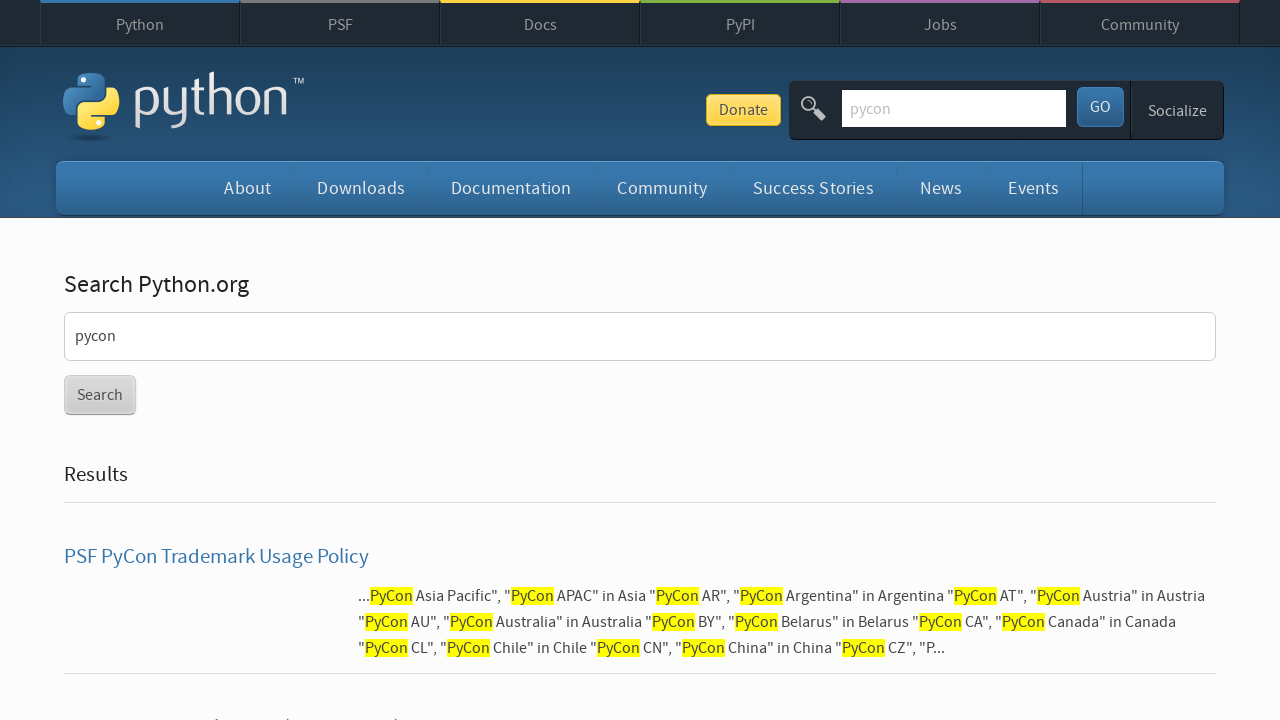

Verified search results were returned (no 'No results found' message)
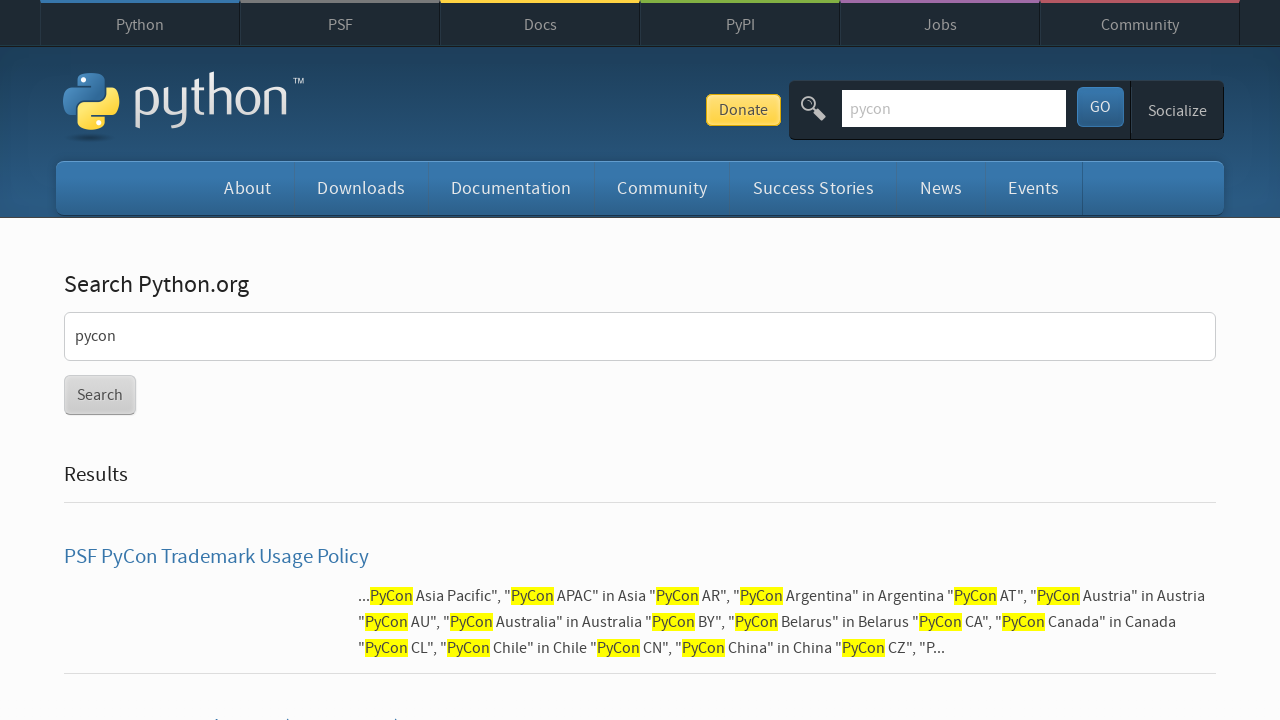

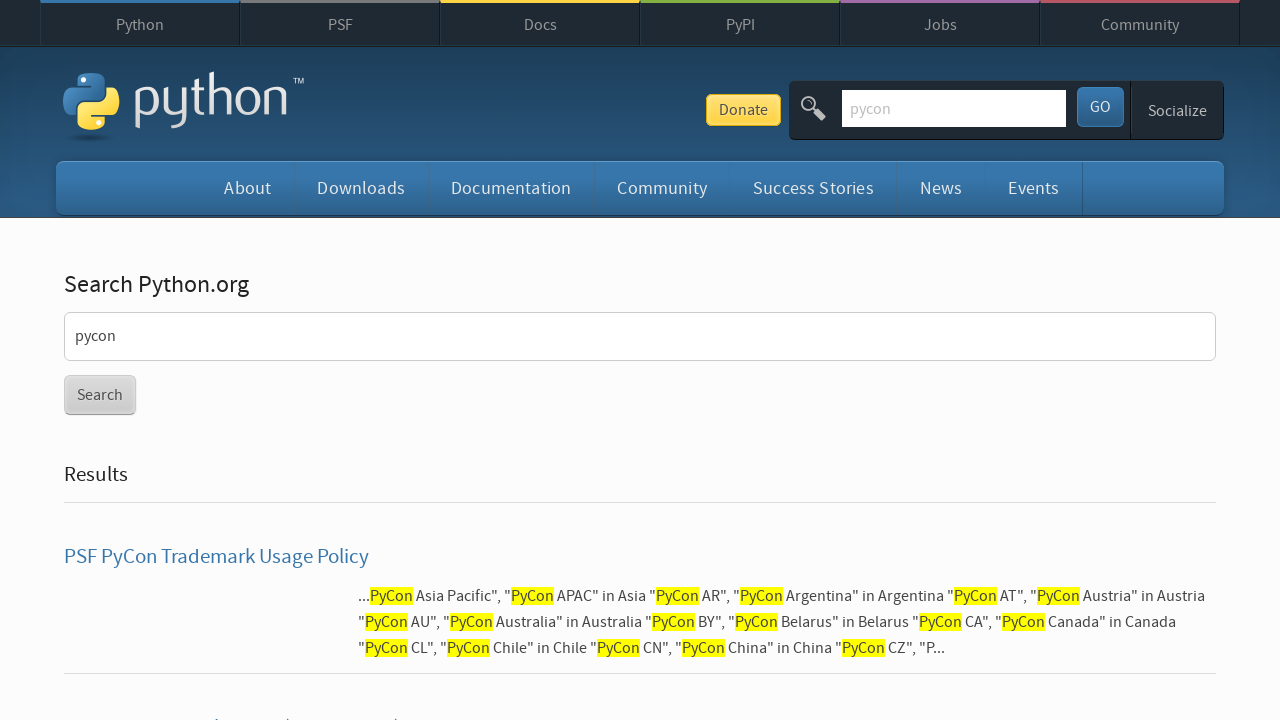